Tests site responsiveness by setting a mobile viewport size and verifying the heading remains visible

Starting URL: https://the-internet.herokuapp.com/

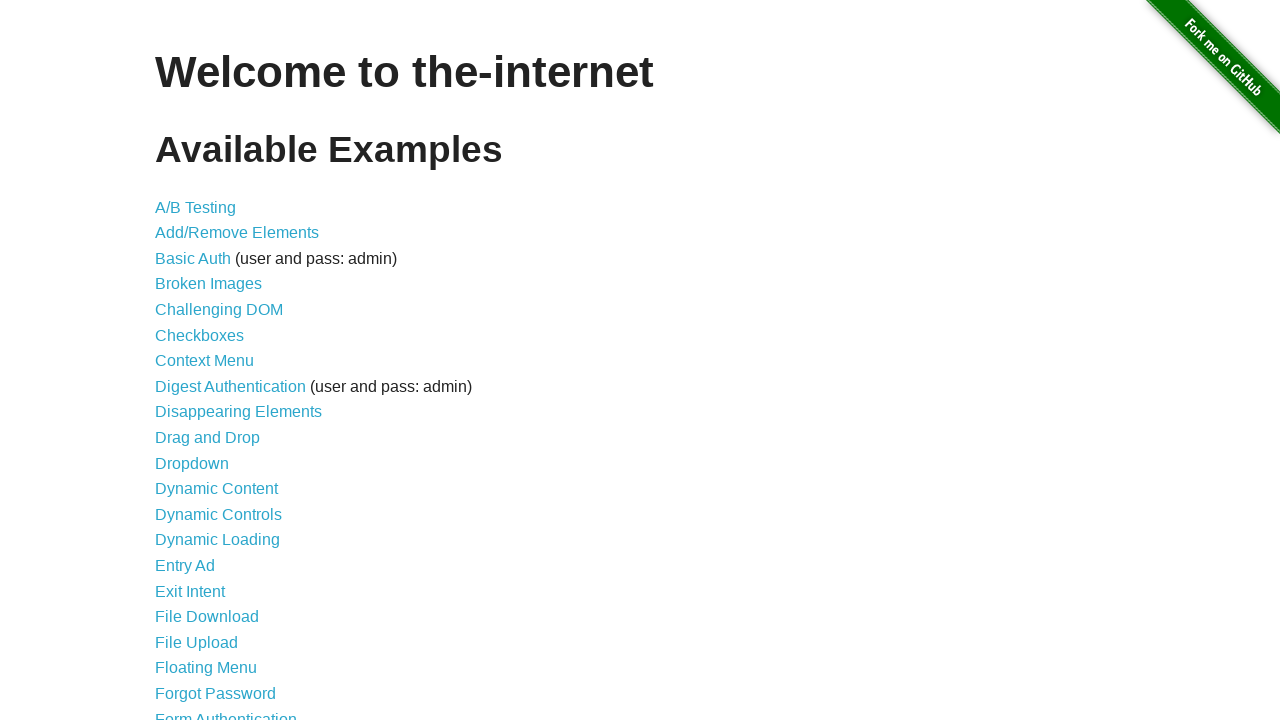

Set mobile viewport size to 375x812
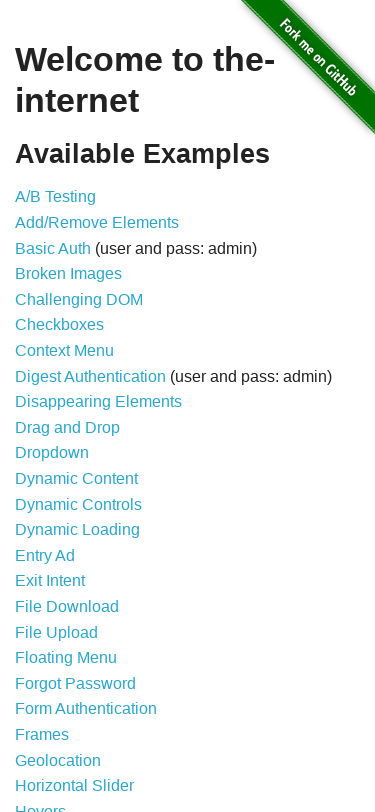

Verified h2 heading is visible on mobile viewport
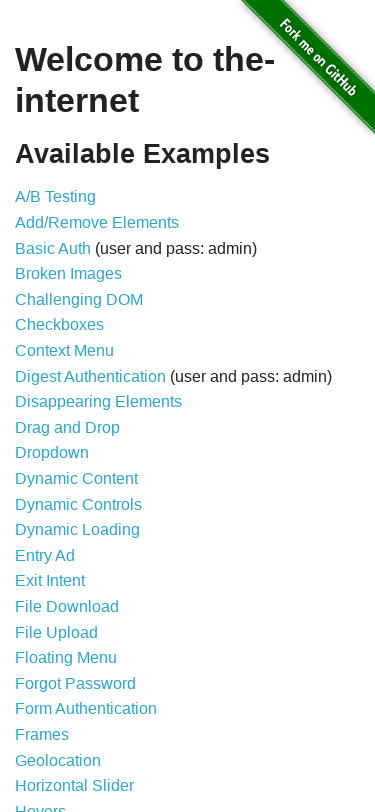

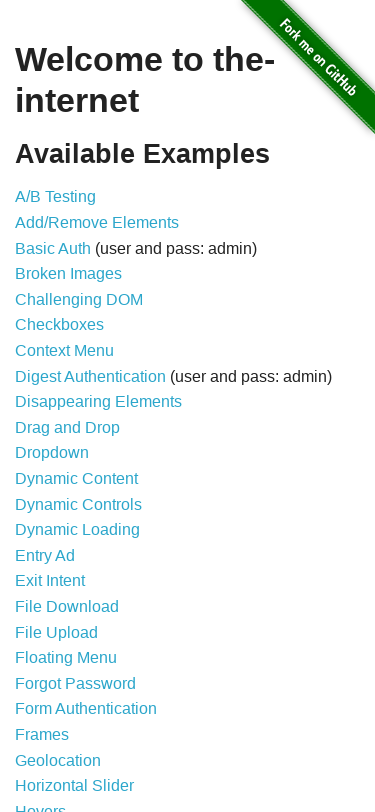